Navigates to an Apple Music Top 100 playlist page and verifies that the songs list loads correctly by waiting for the playlist content to appear.

Starting URL: https://music.apple.com/us/playlist/top-100-global/pl.d25f5d1181894928af76c85c967f8f31

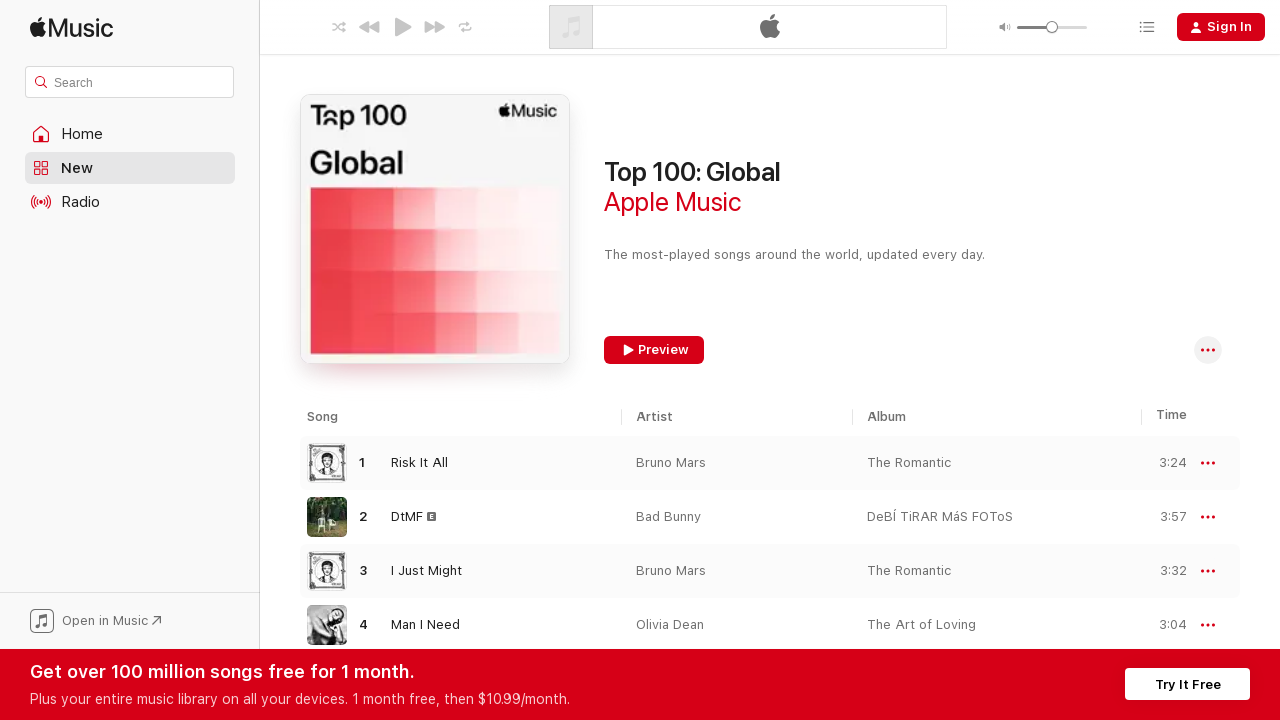

Waited for songs list to load on Apple Music Top 100 Global playlist page
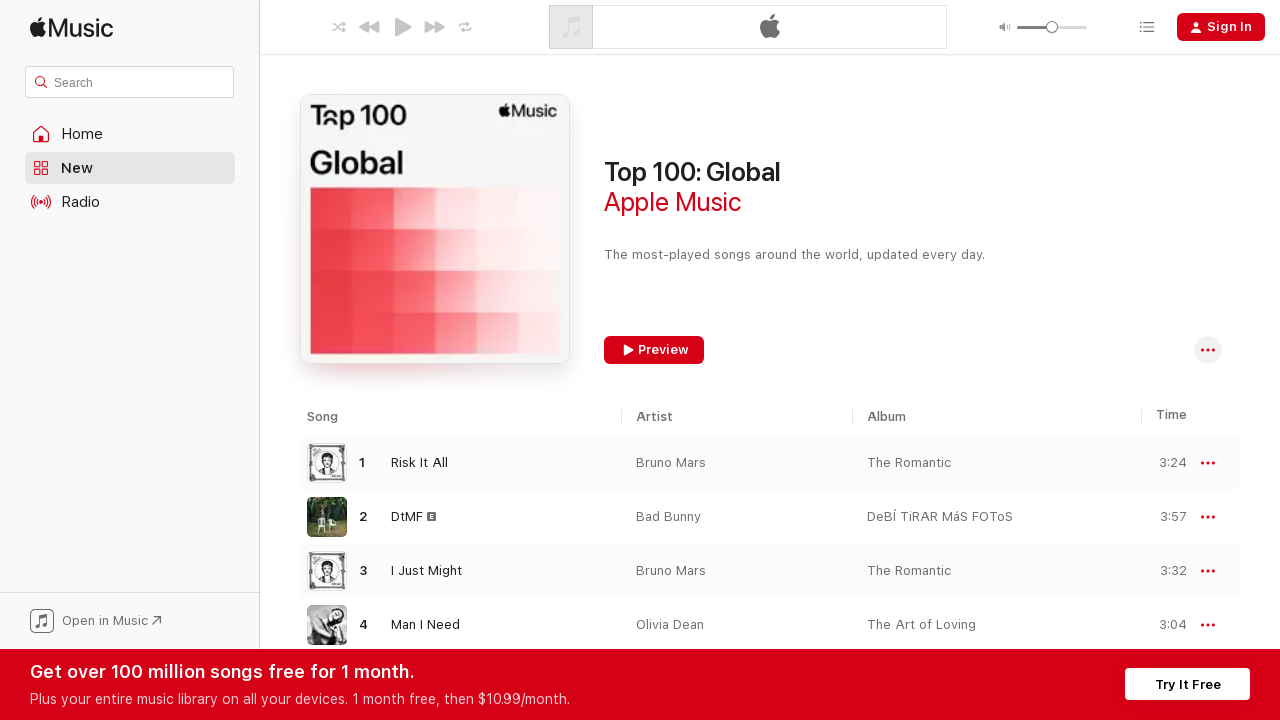

Verified that track rows are present in the playlist
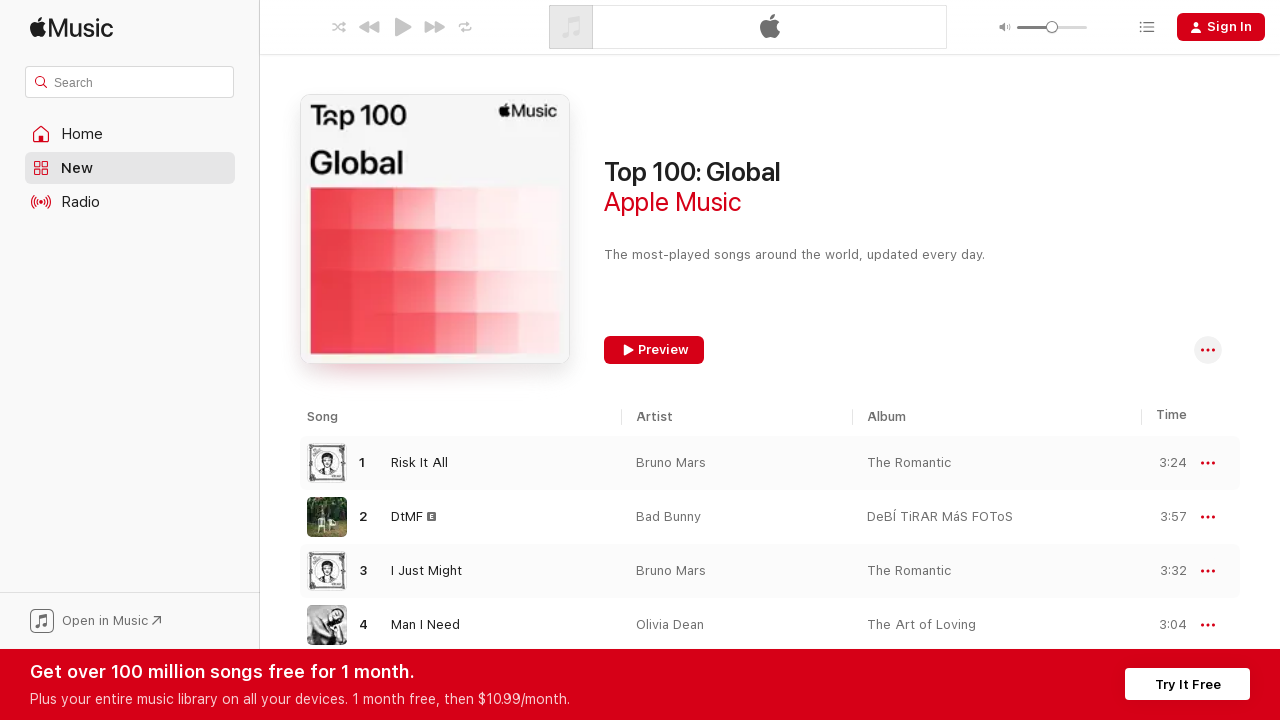

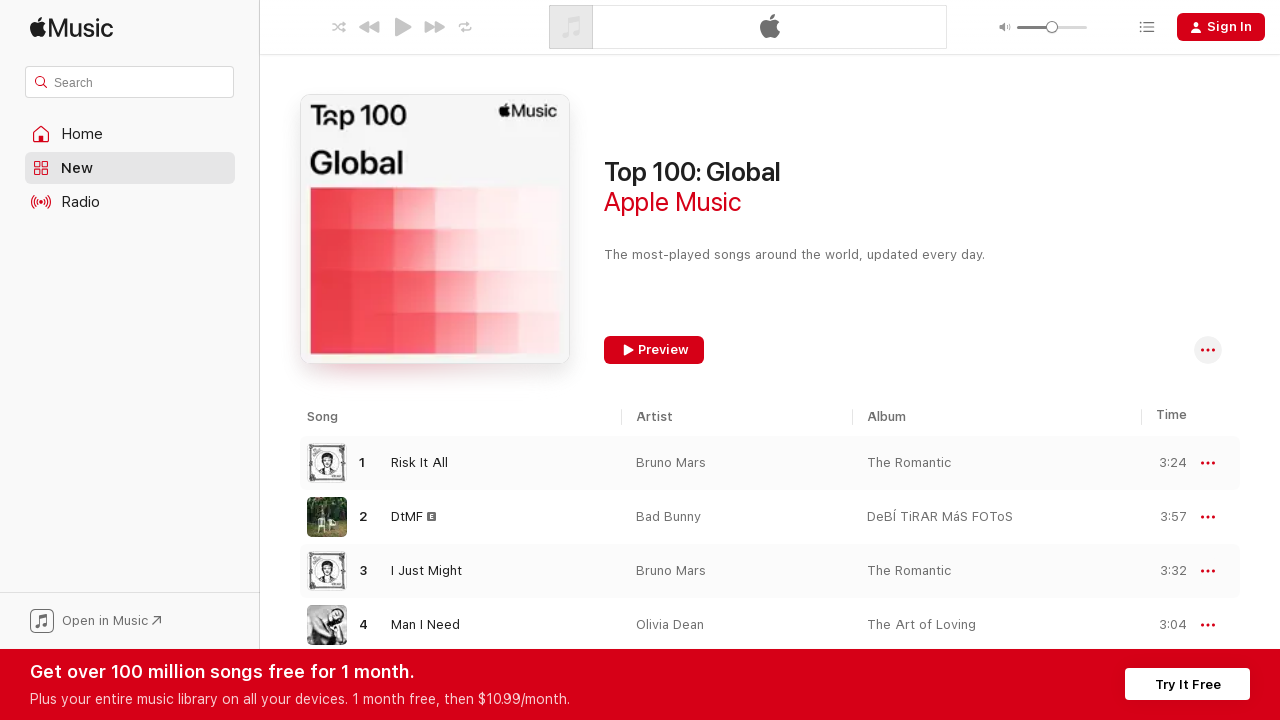